Tests deleting one item from the shopping cart

Starting URL: https://www.demoblaze.com/

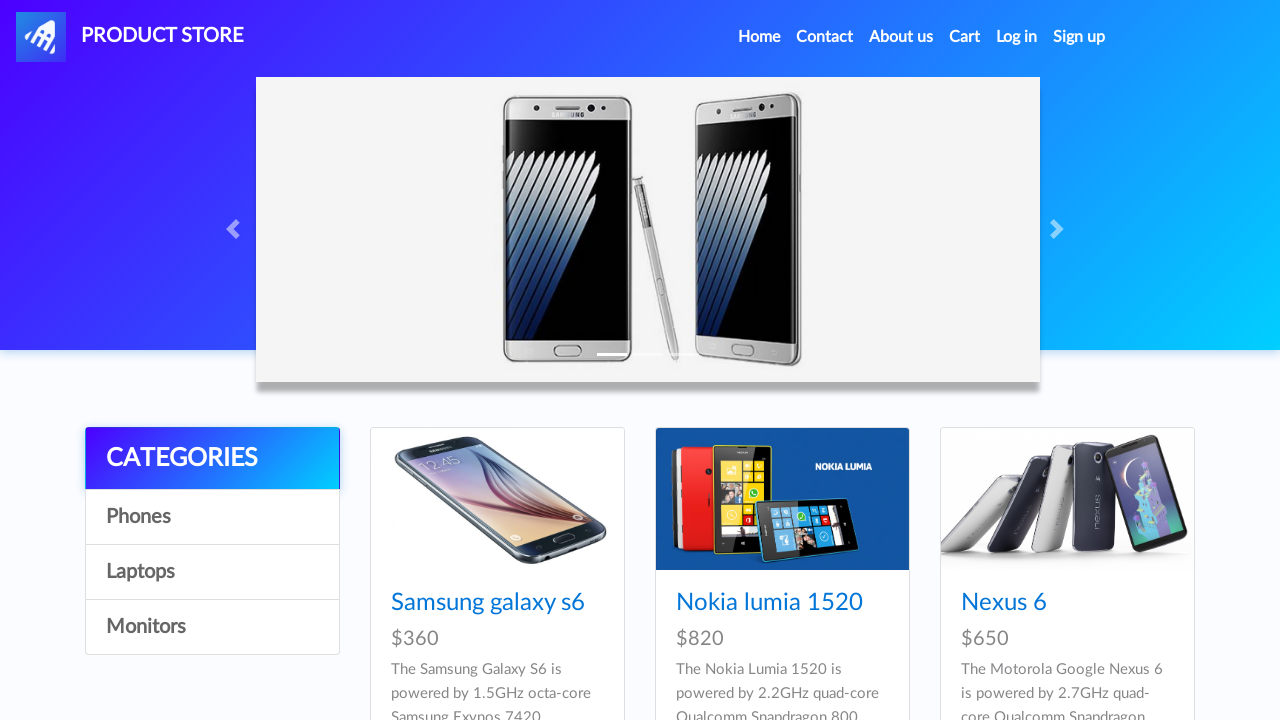

Clicked on Samsung galaxy s6 product at (488, 603) on text=Samsung galaxy s6
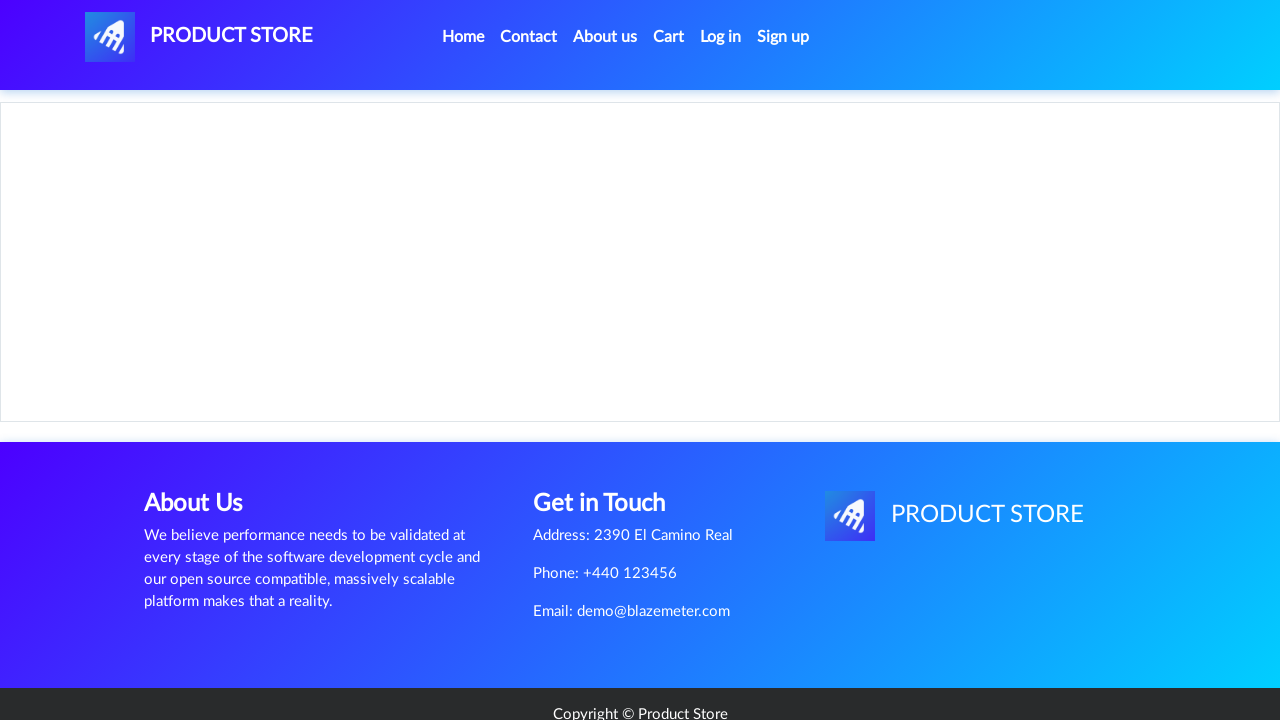

Clicked 'Add to cart' button for Samsung galaxy s6 at (610, 440) on text=Add to cart
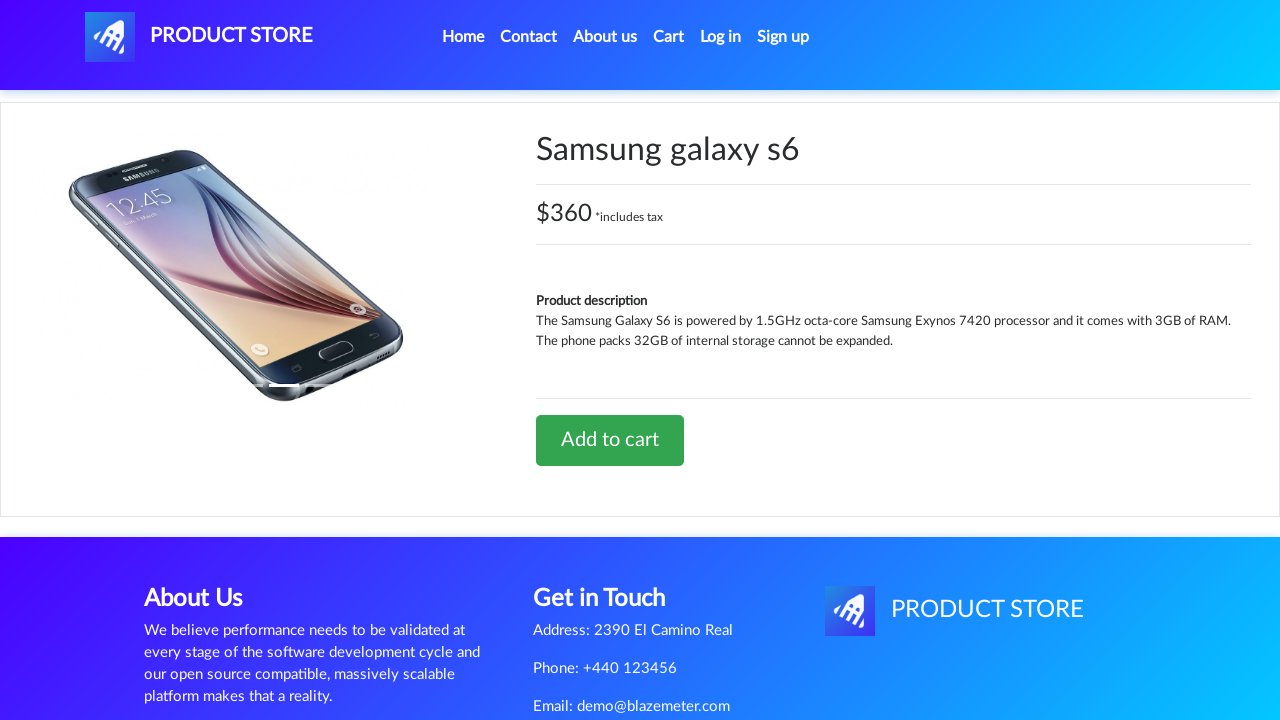

Accepted confirmation dialog for adding Samsung galaxy s6 to cart
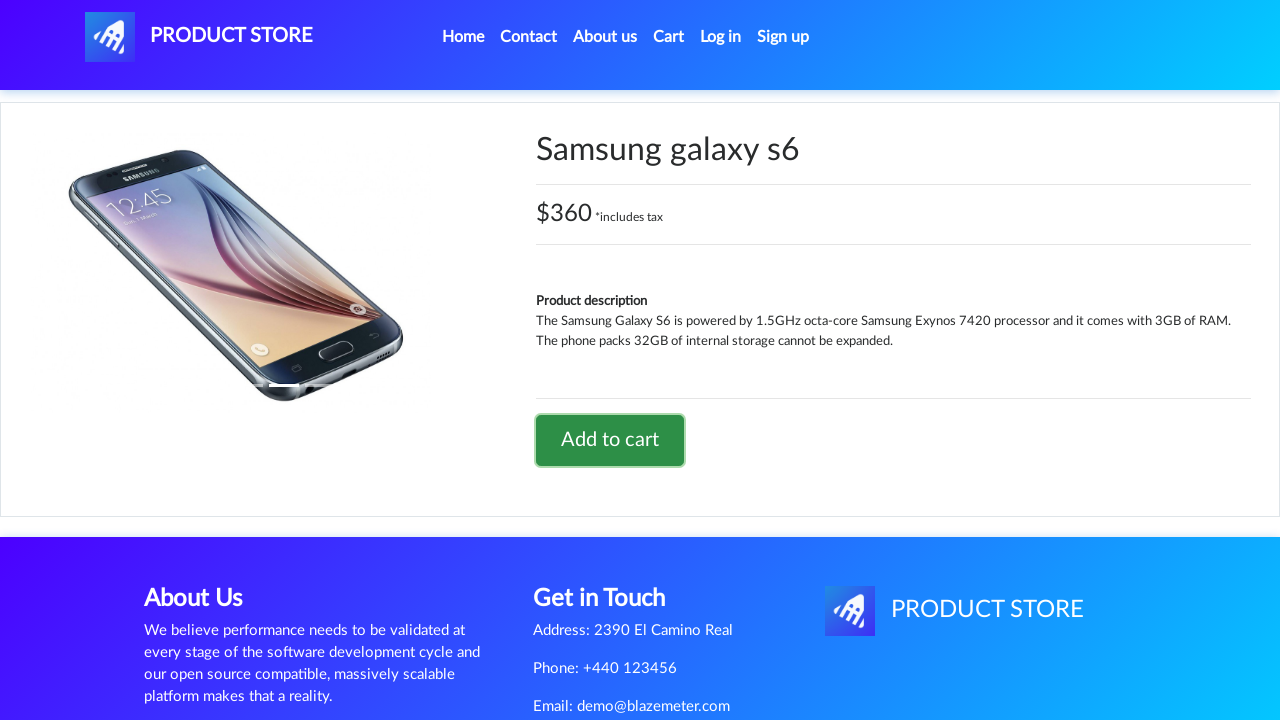

Navigated back to home page at (199, 37) on a[href='index.html']
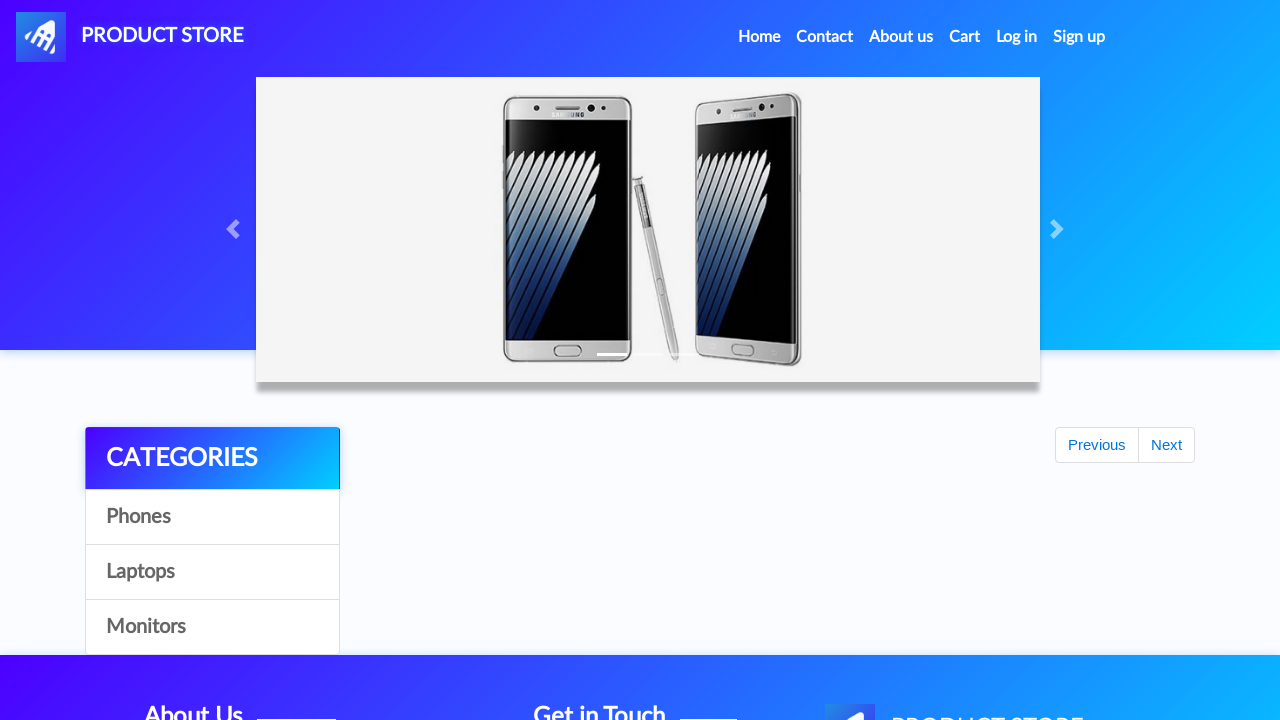

Clicked on Nokia lumia 1520 product at (769, 603) on text=Nokia lumia 1520
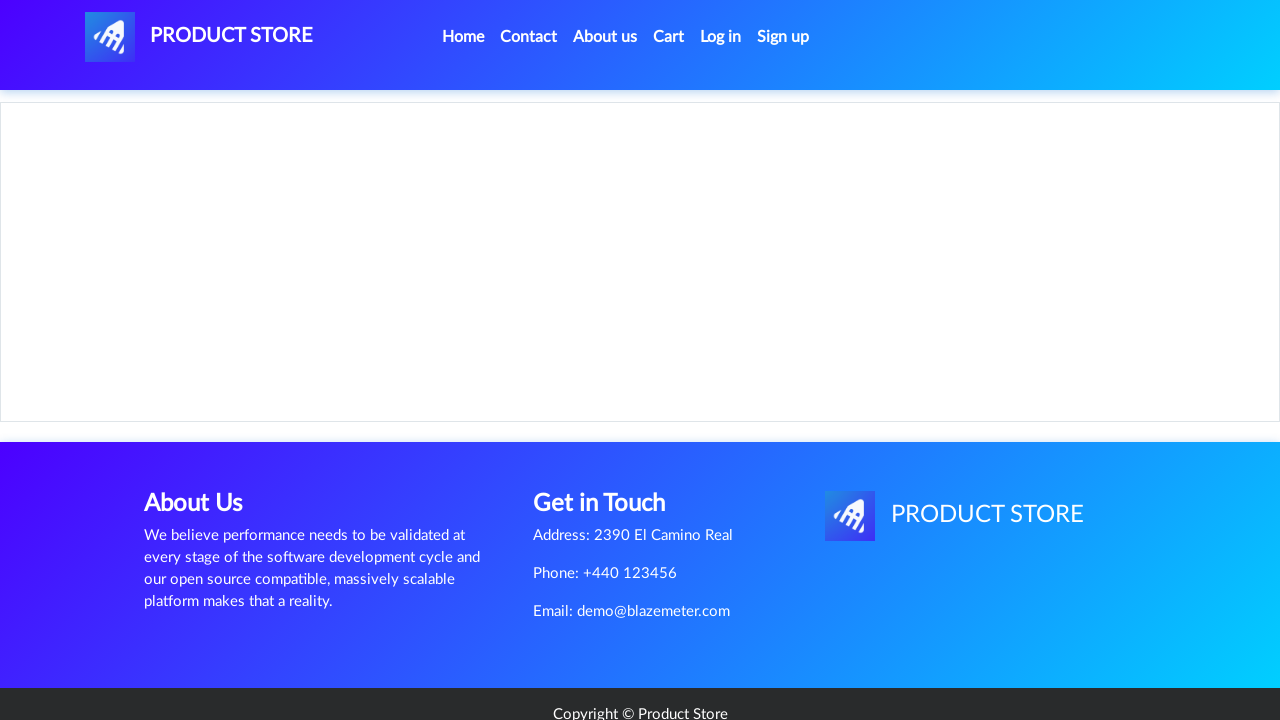

Clicked 'Add to cart' button for Nokia lumia 1520 at (610, 440) on text=Add to cart
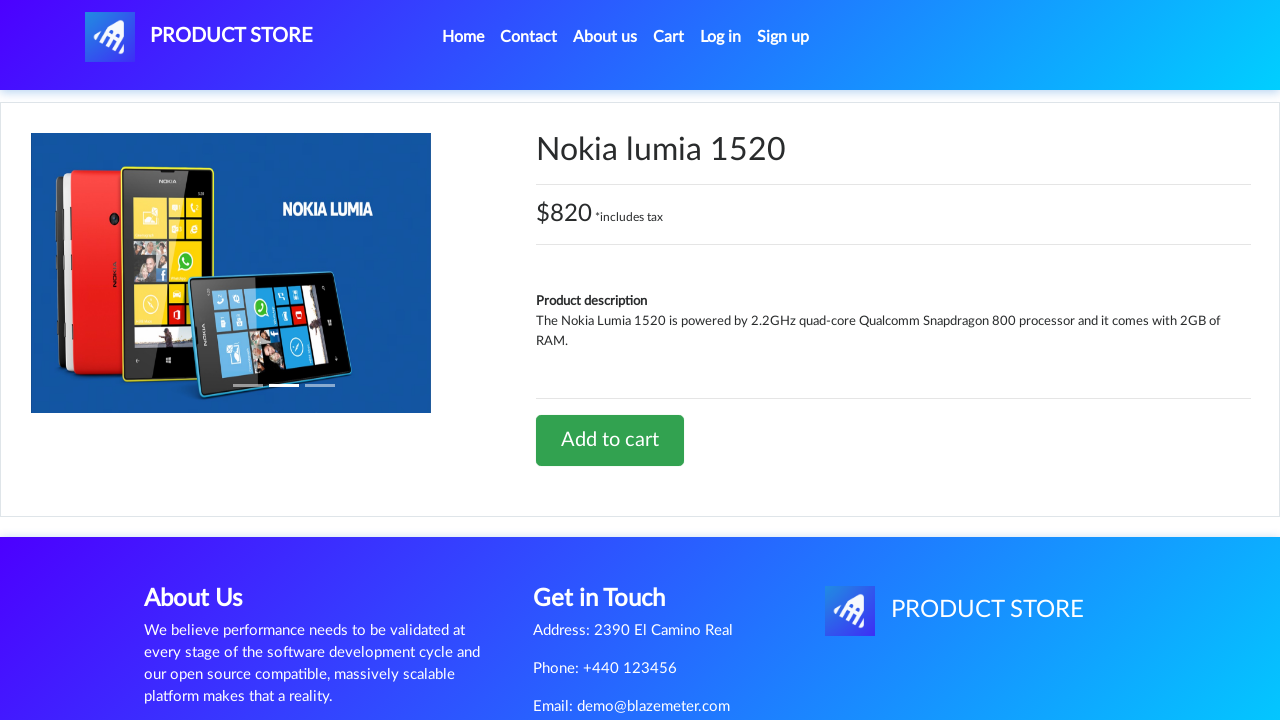

Accepted confirmation dialog for adding Nokia lumia 1520 to cart
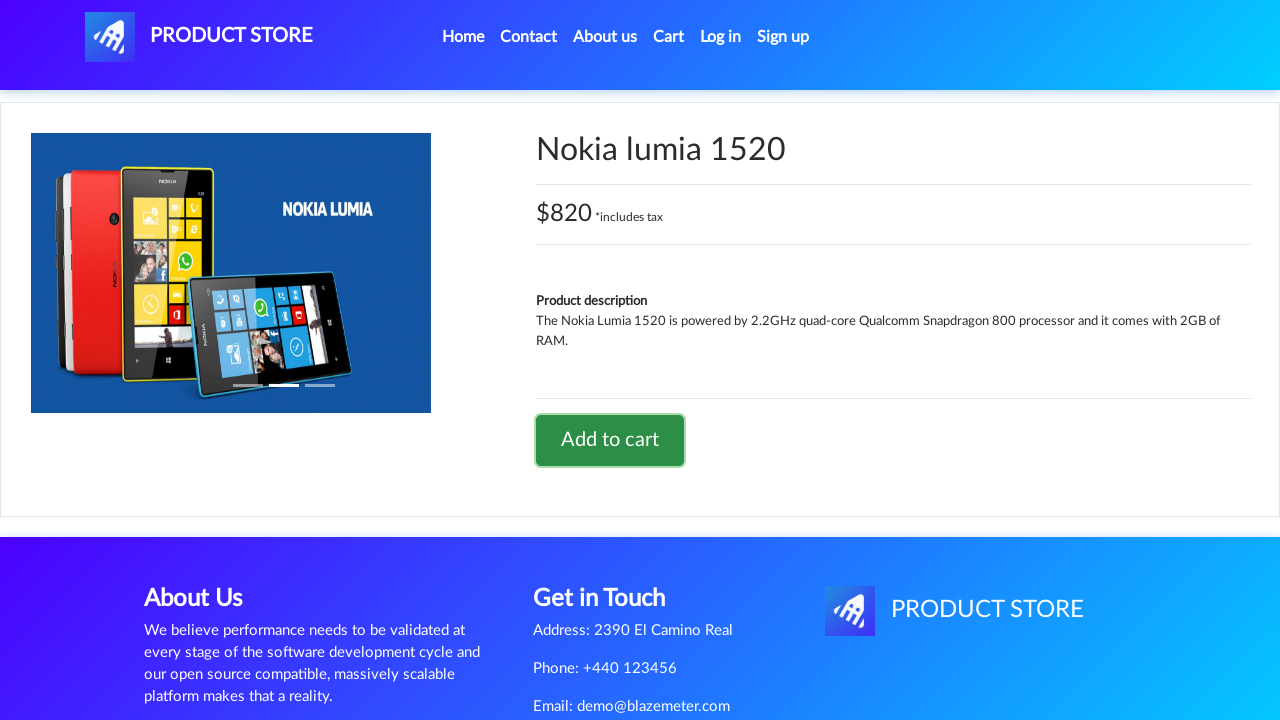

Navigated back to home page at (199, 37) on a[href='index.html']
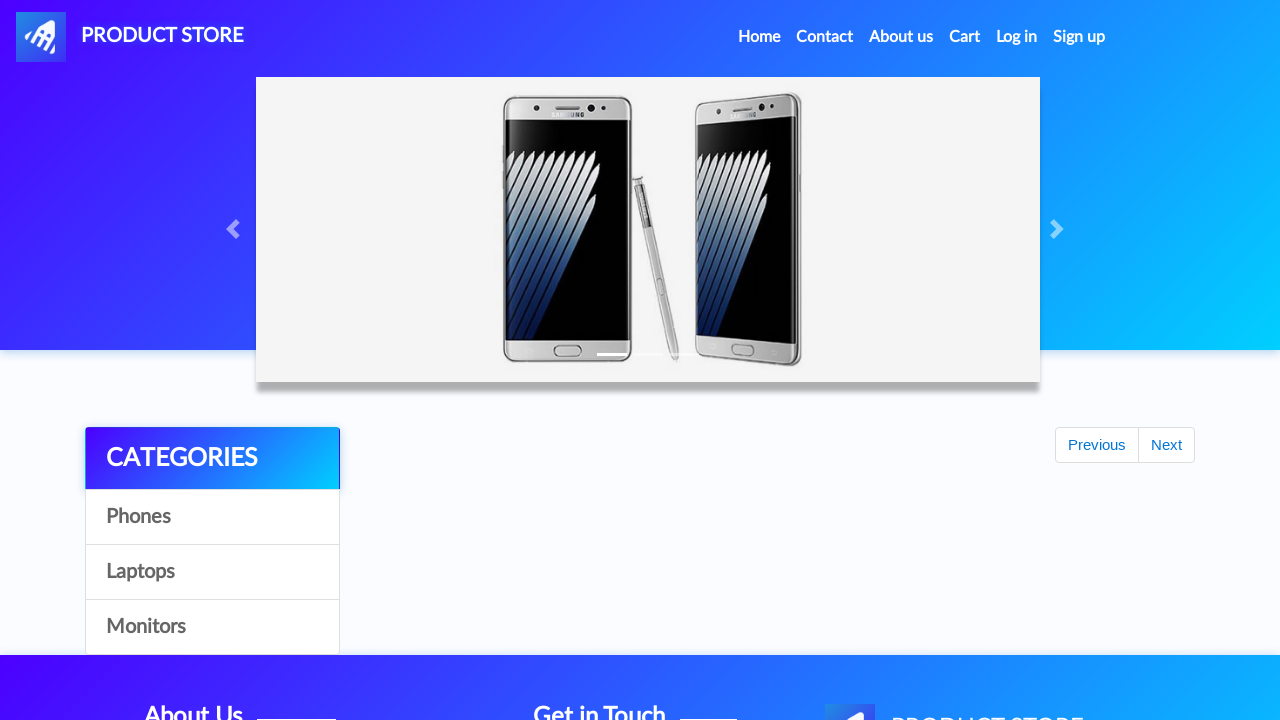

Clicked shopping cart button to view cart at (965, 37) on #cartur
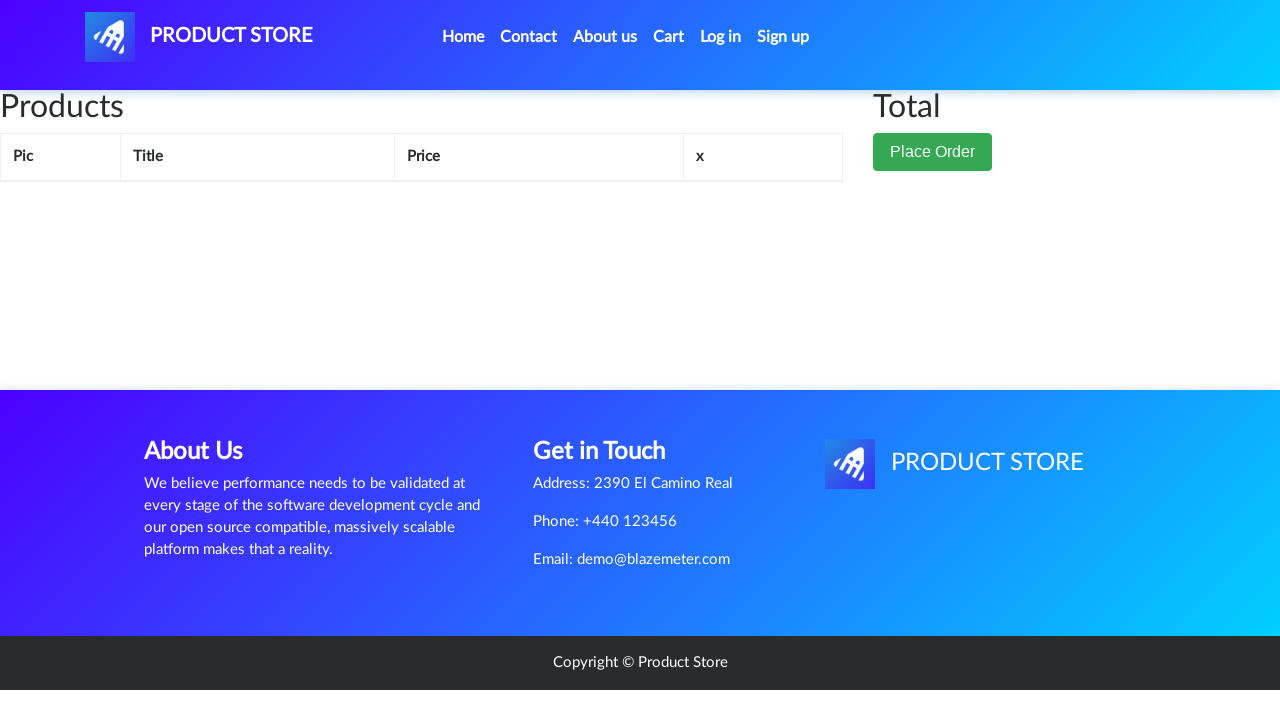

Cart page loaded and delete button is visible
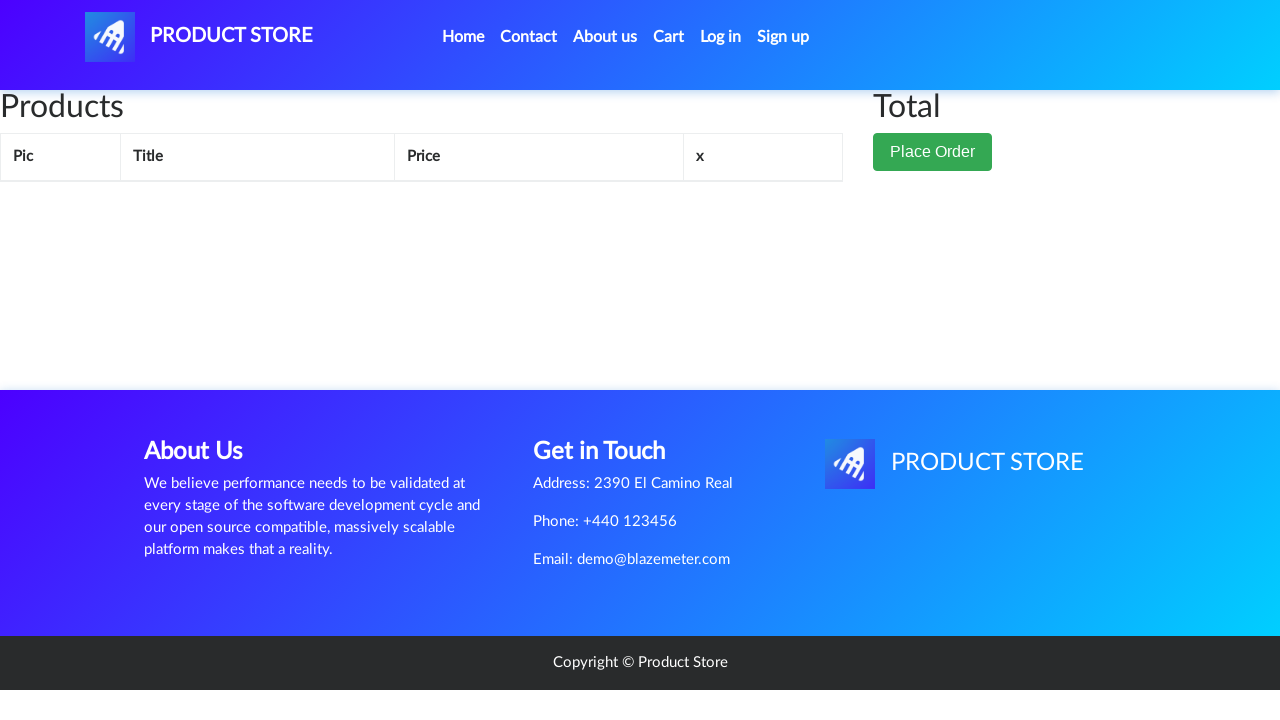

Deleted Nokia lumia 1520 from shopping cart at (694, 205) on xpath=//tr[td[text()='Nokia lumia 1520']]//a[text()='Delete']
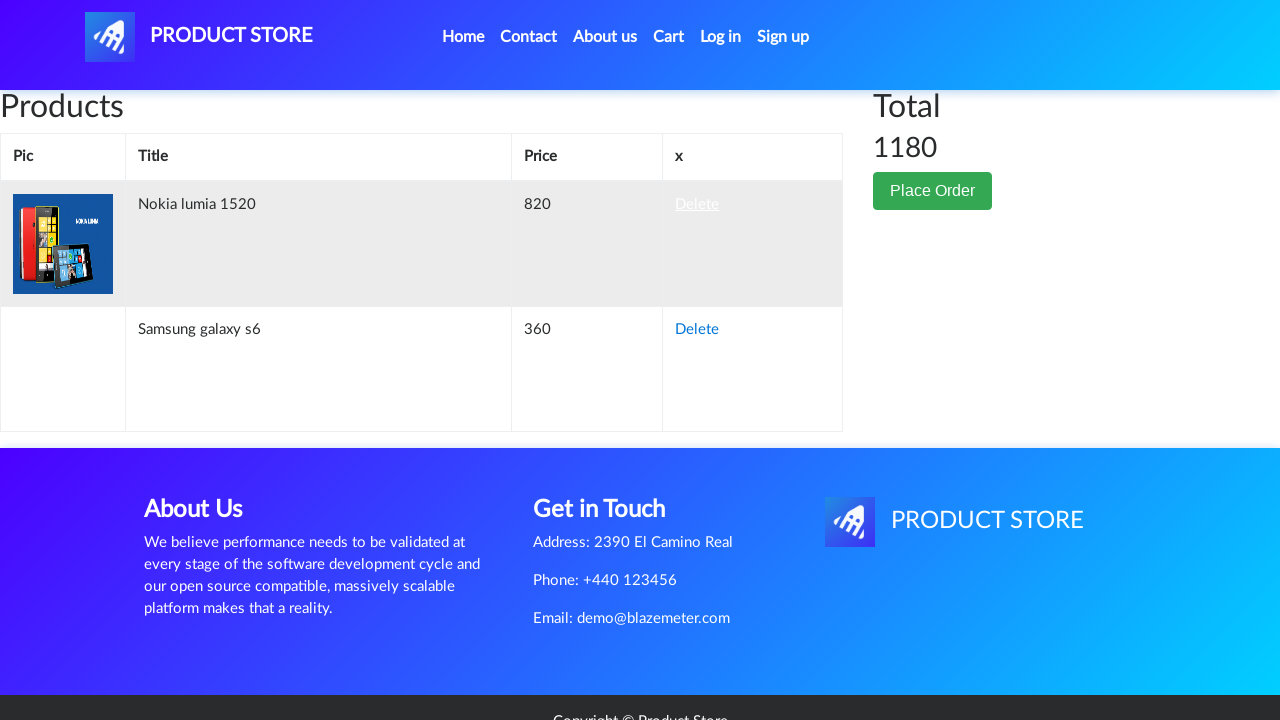

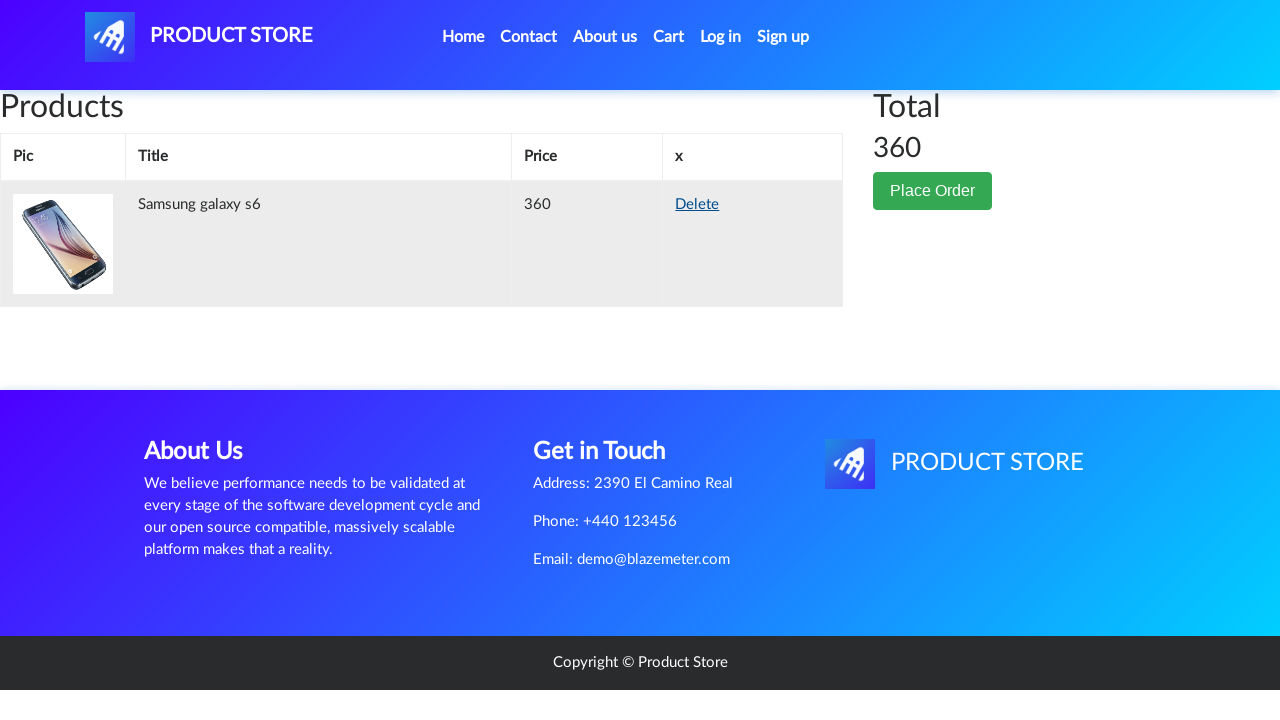